Tests handling multiple JavaScript dialog types (simple alert, confirm dialogs, and prompt dialog) using Playwright's dialog event listener, demonstrating how to accept the first confirm, dismiss the second confirm, and enter text in a prompt.

Starting URL: https://leafground.com/alert.xhtml

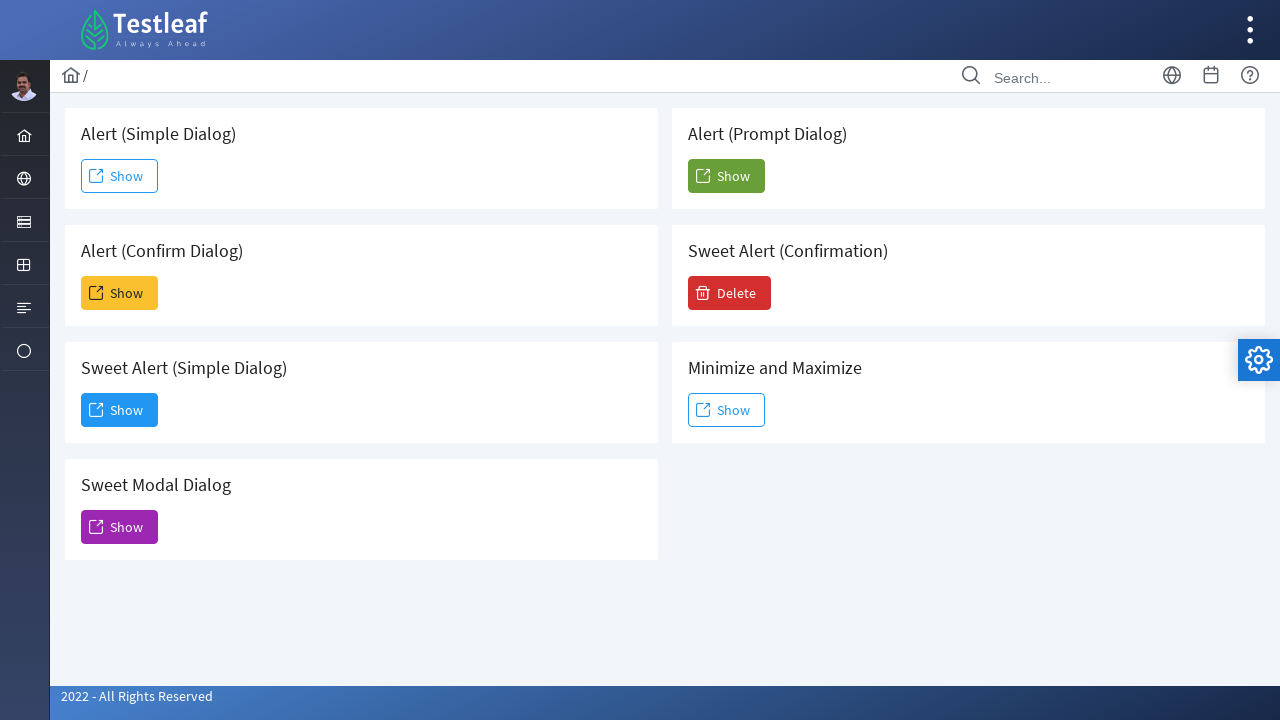

Registered dialog event listener to handle multiple dialog types
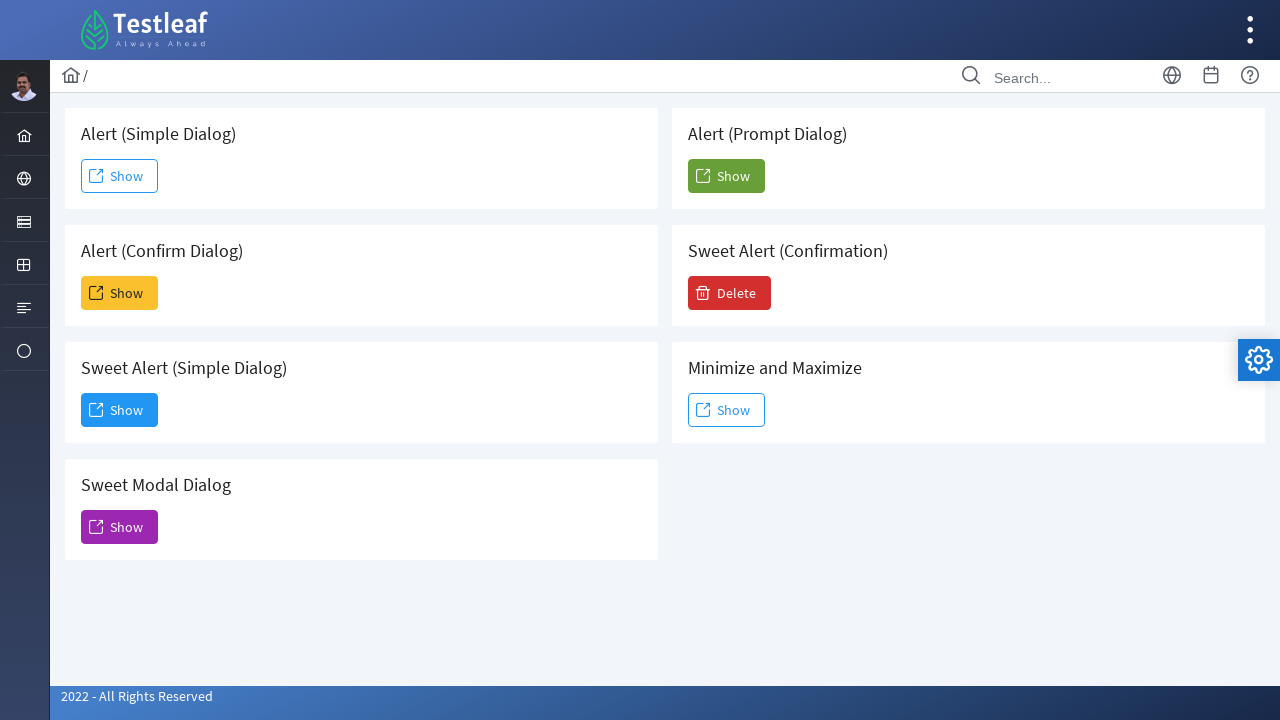

Clicked Show button to trigger simple alert dialog at (120, 176) on text=Show >> nth=0
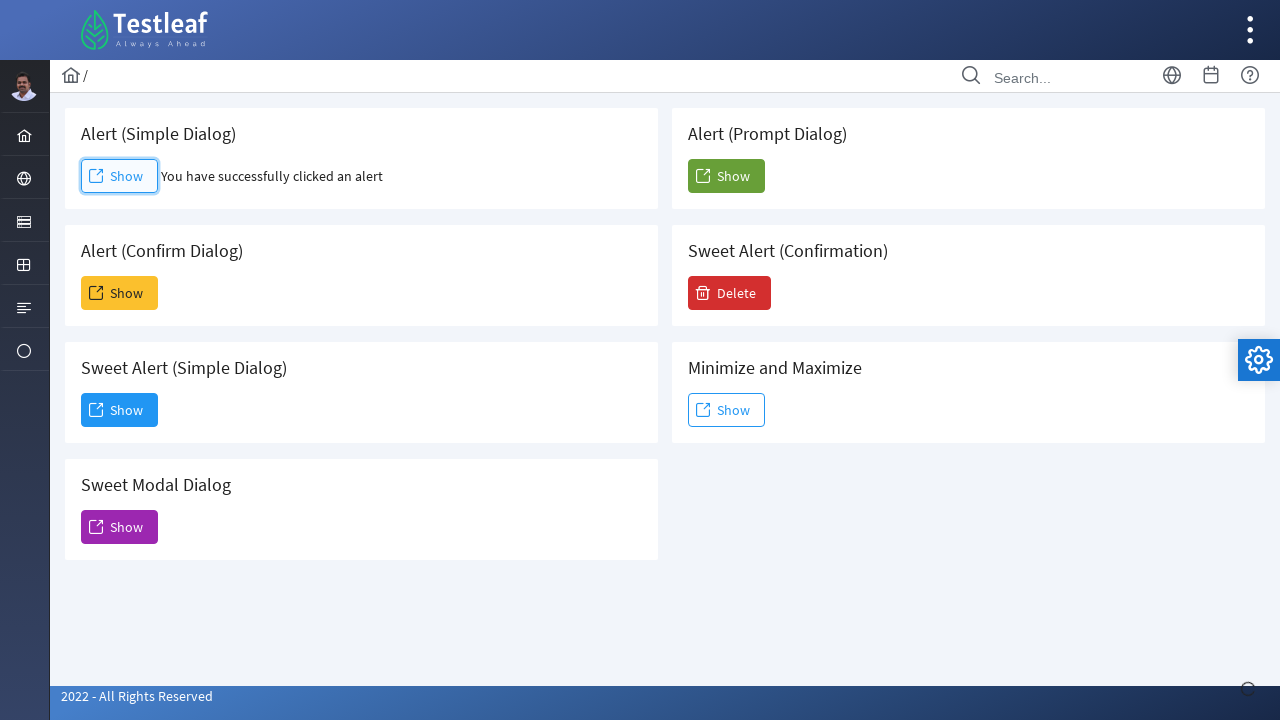

Waited for simple alert to be dismissed
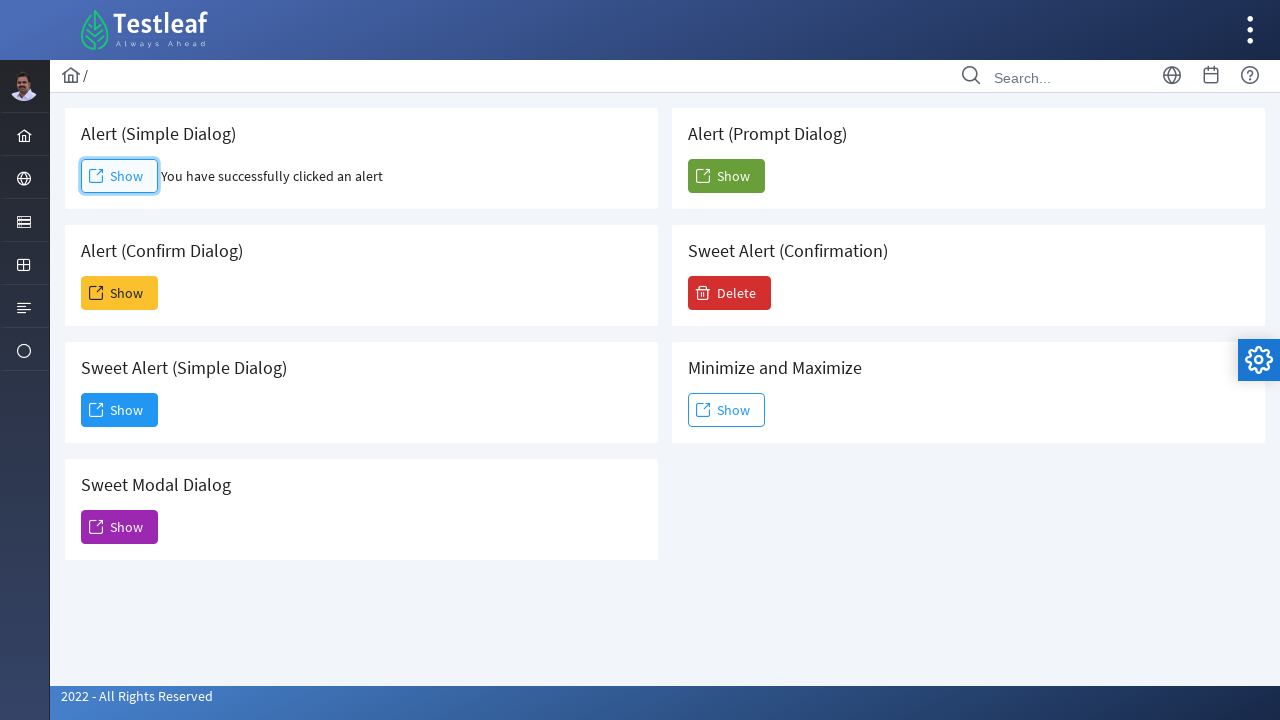

Clicked Show button to trigger first confirm dialog at (120, 293) on .card >> internal:has-text="Confirm Dialog"i >> xpath=//span[text()='Show']
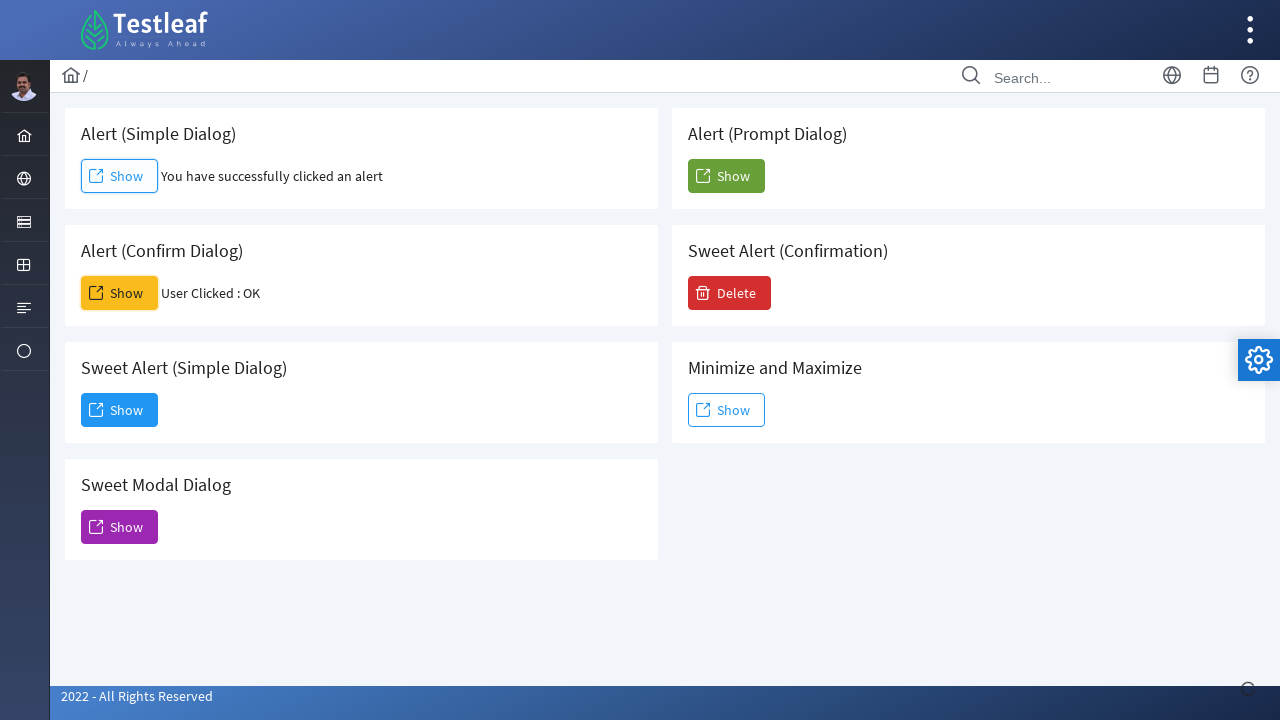

First confirm dialog was accepted
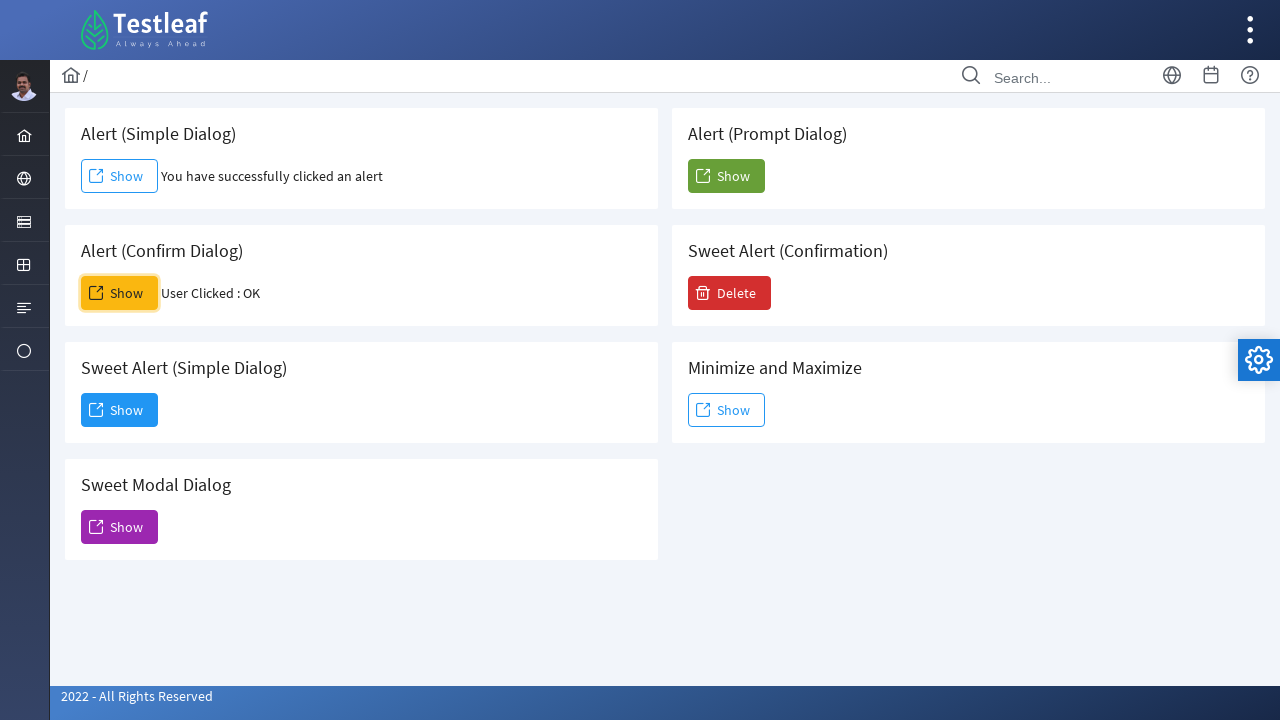

Clicked Show button to trigger second confirm dialog at (120, 293) on .card >> internal:has-text="Confirm Dialog"i >> xpath=//span[text()='Show']
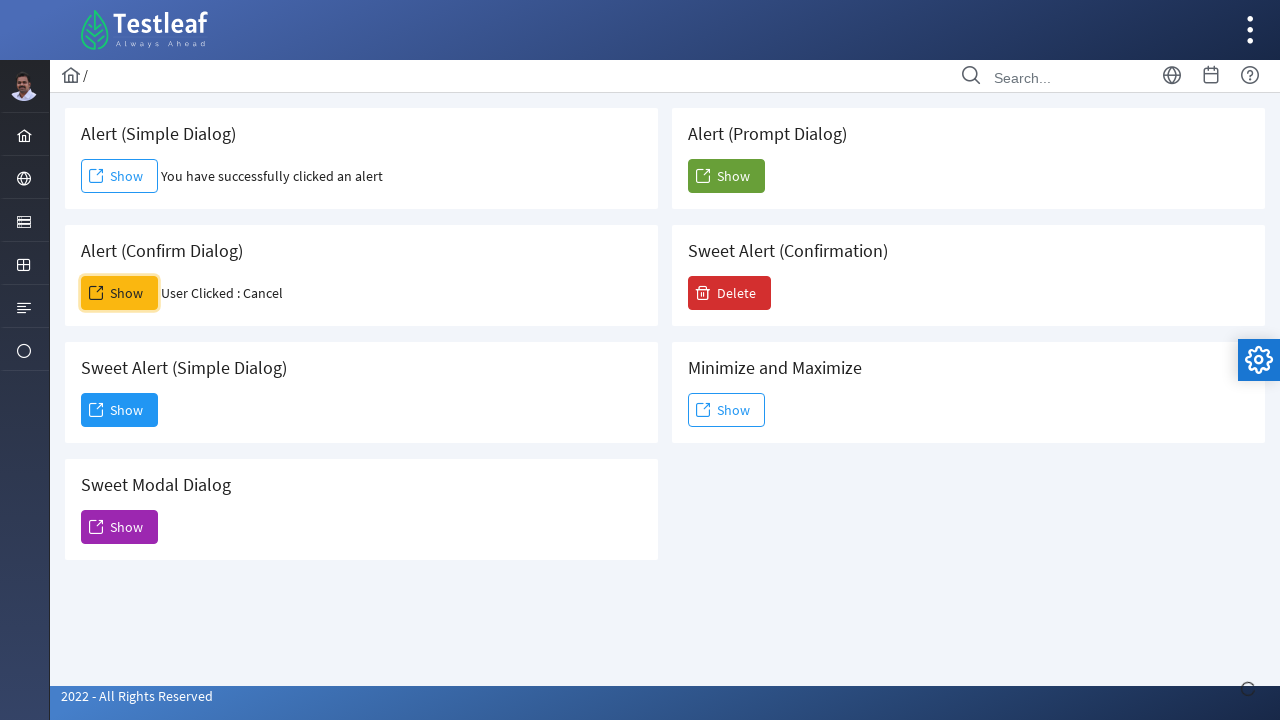

Second confirm dialog was dismissed
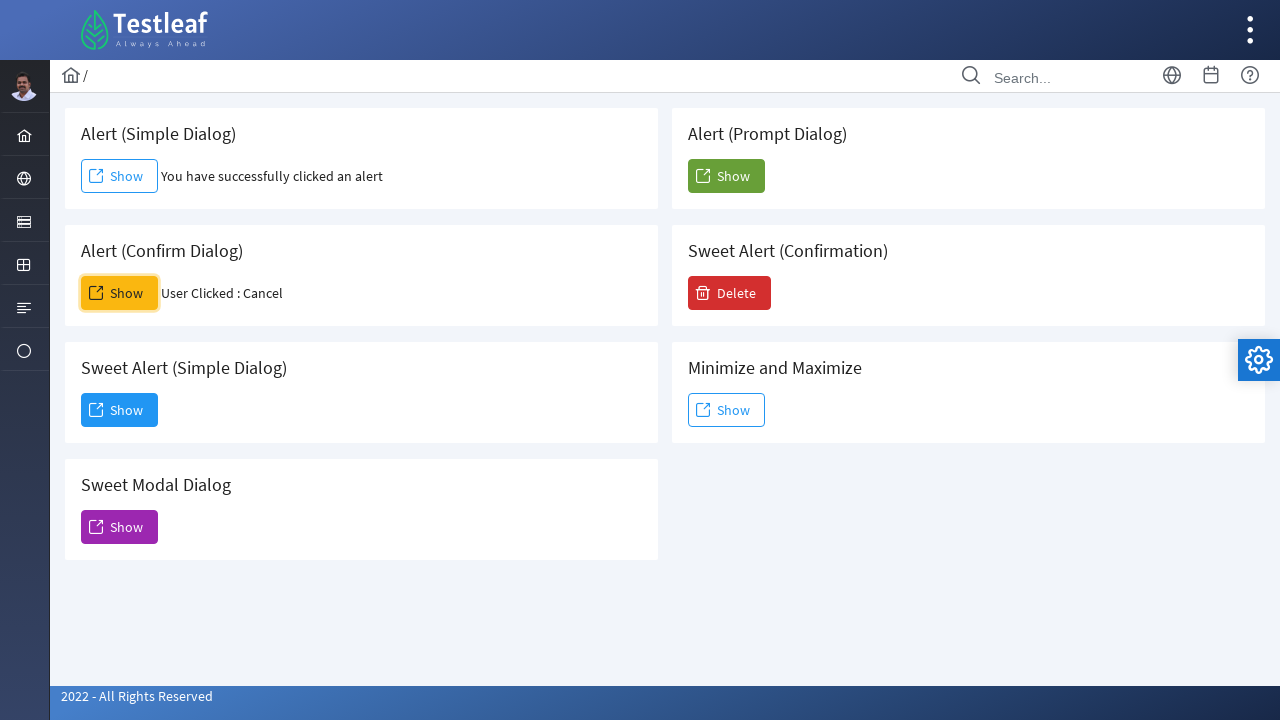

Clicked Show button to trigger prompt dialog at (726, 176) on .card >> internal:has-text="Prompt Dialog"i >> button >> internal:has-text="Show
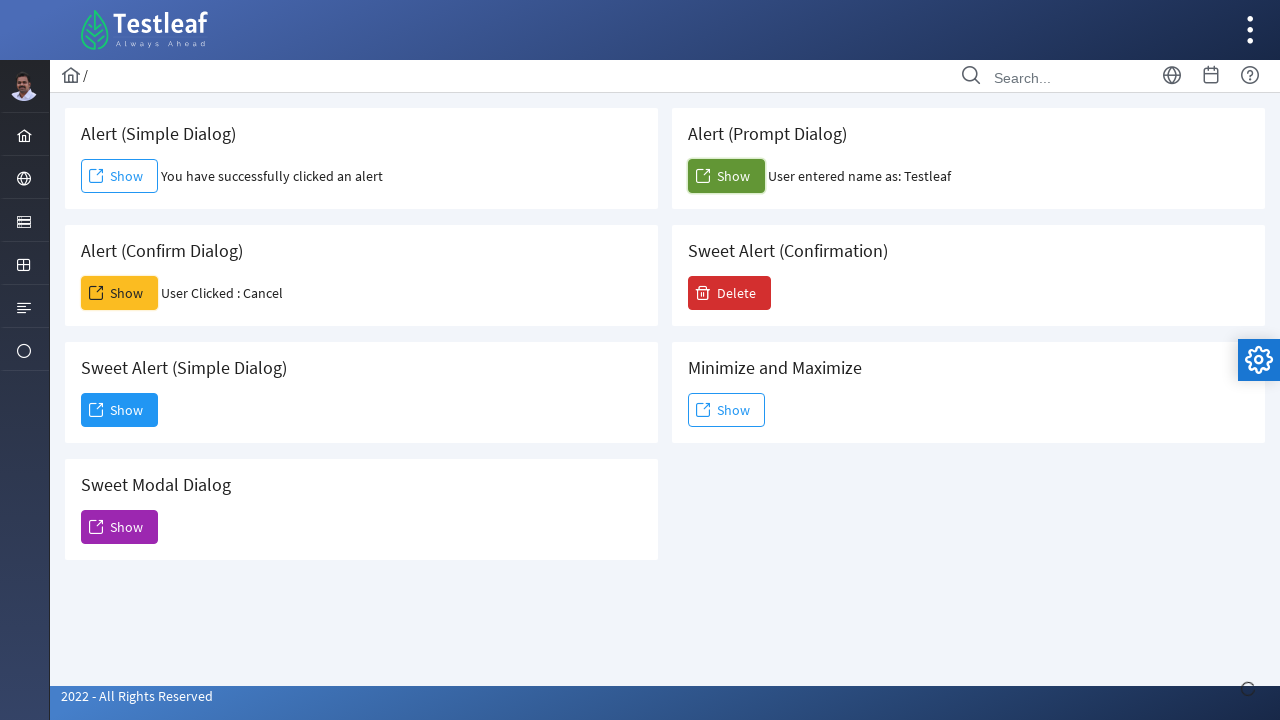

Prompt dialog was accepted with text input 'Testleaf'
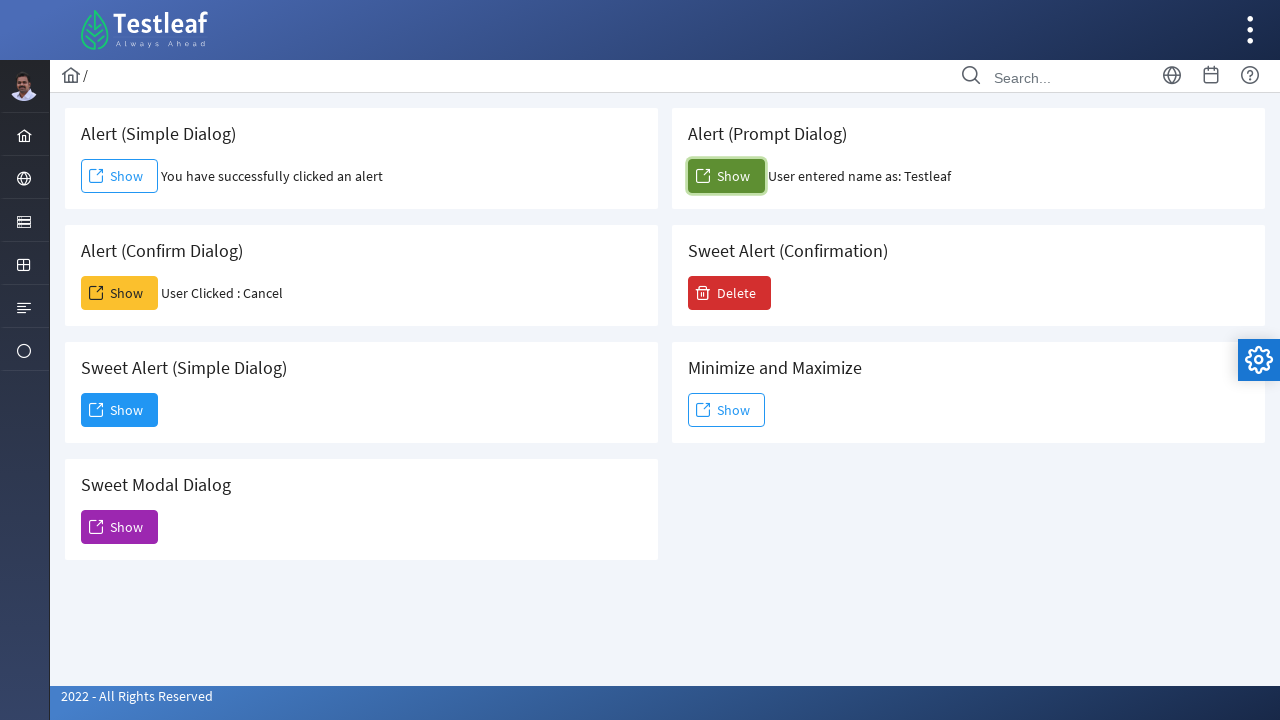

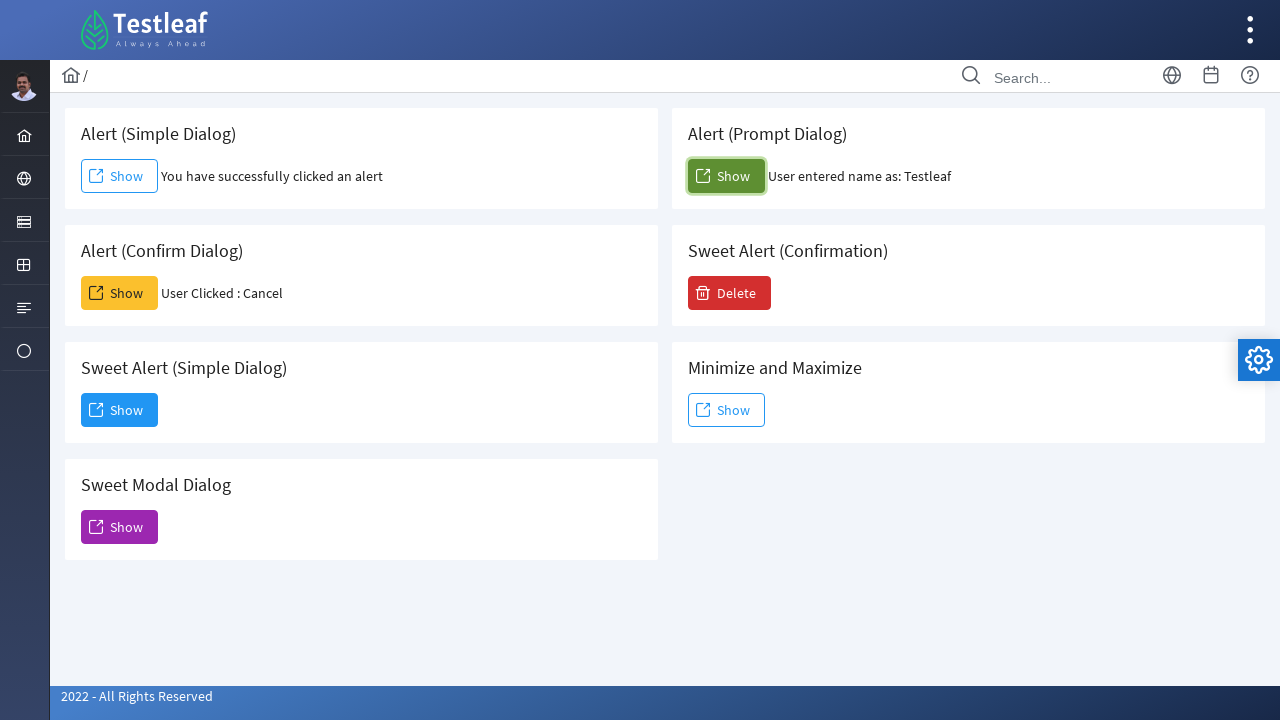